Tests dropdown selection by selecting options using value attribute, alternating between Option 1 and Option 2 multiple times

Starting URL: https://testcenter.techproeducation.com/index.php?page=dropdown

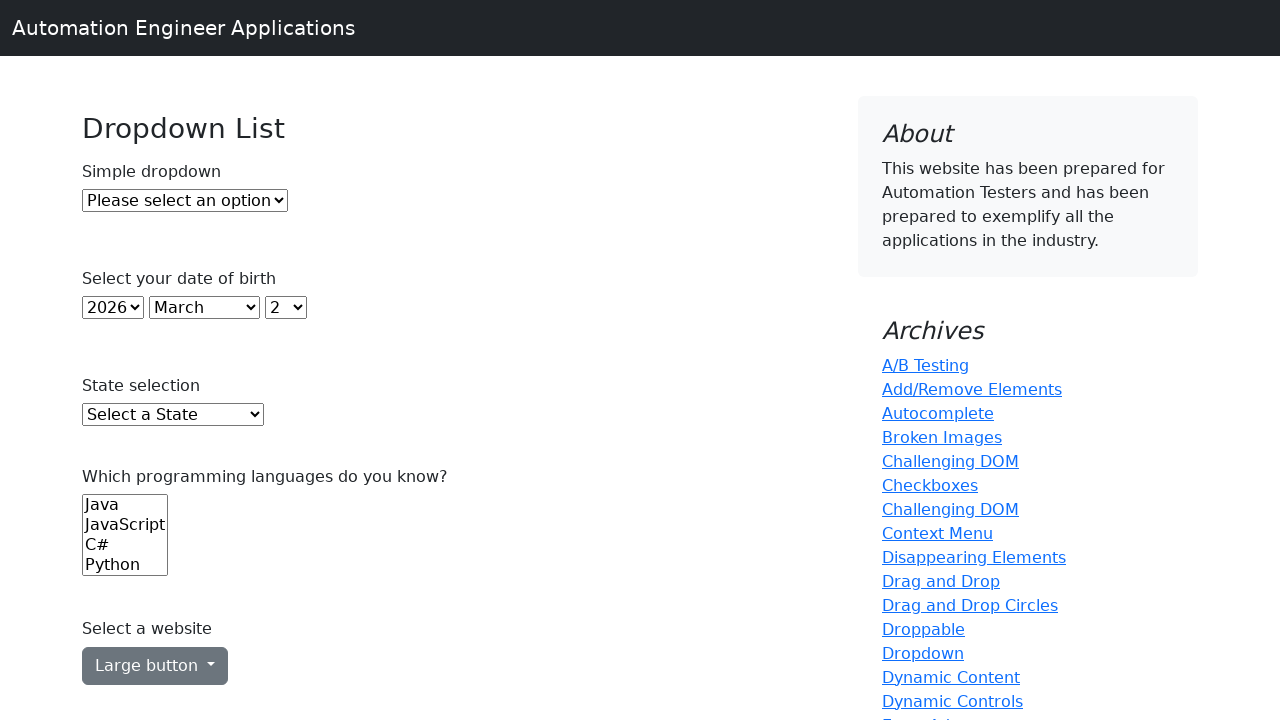

Selected Option 1 by value attribute on #dropdown
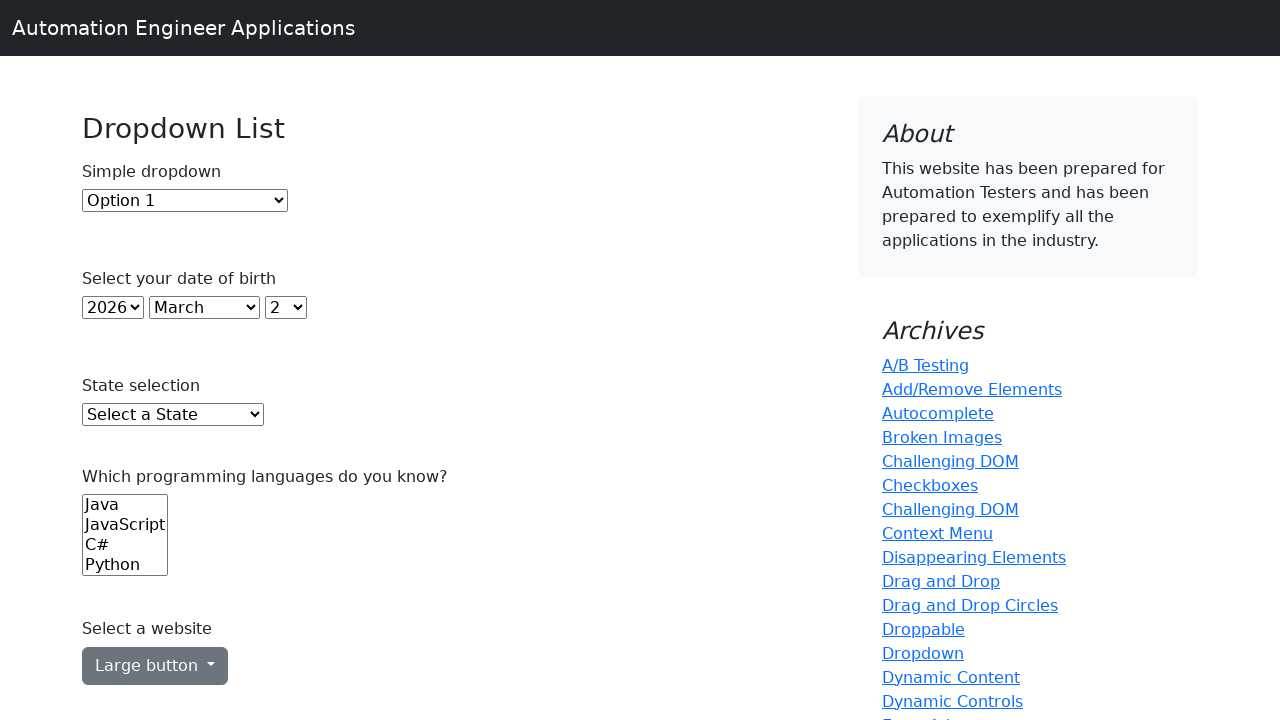

Selected Option 2 by value attribute on #dropdown
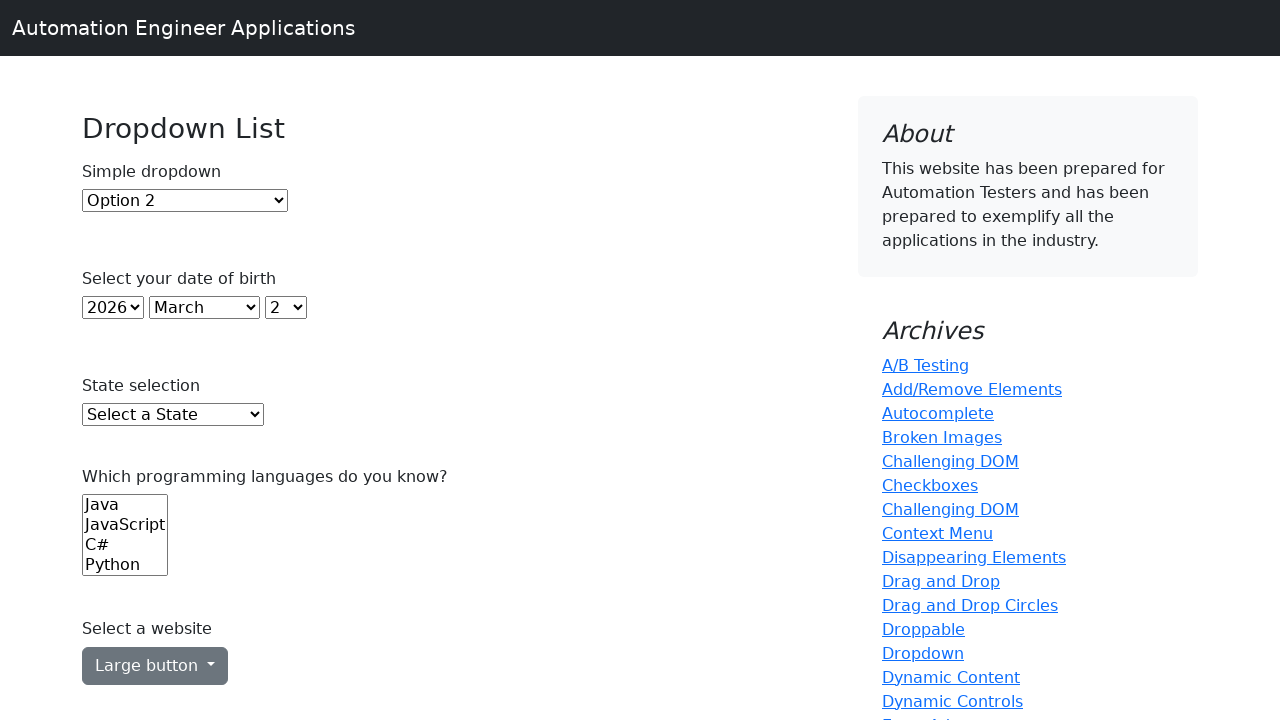

Selected Option 1 by value attribute again on #dropdown
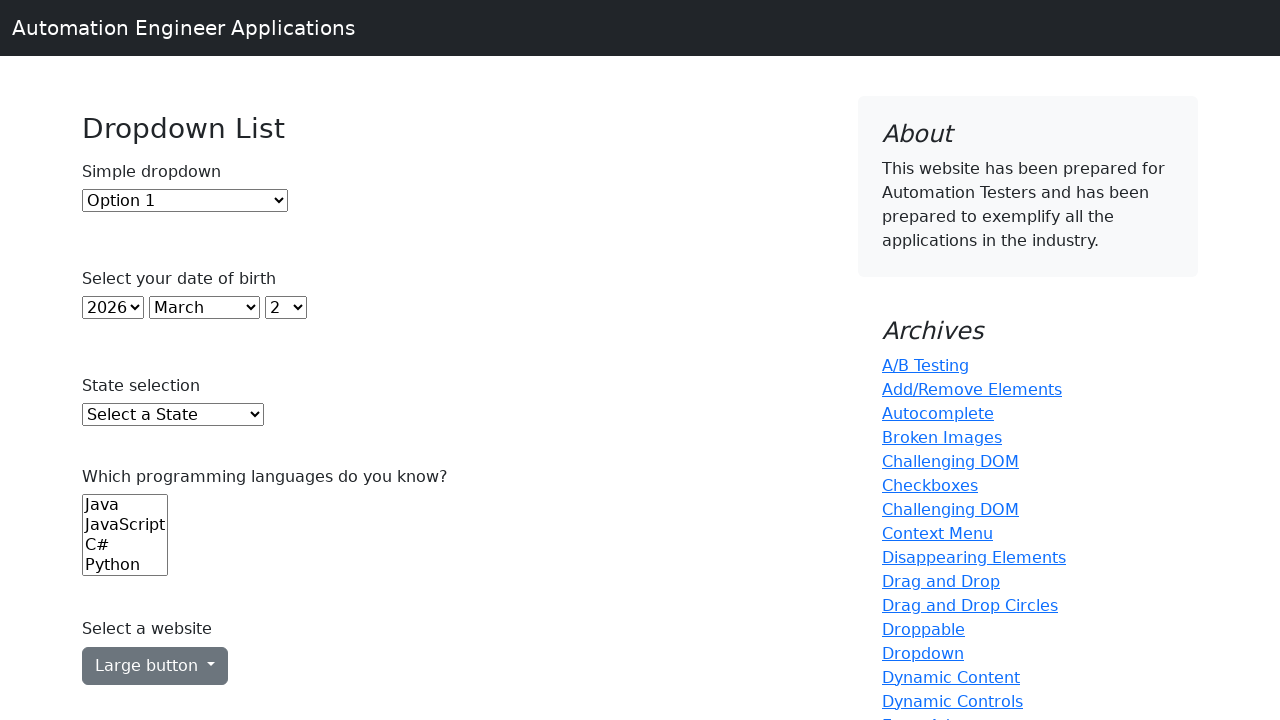

Selected Option 2 by value attribute again on #dropdown
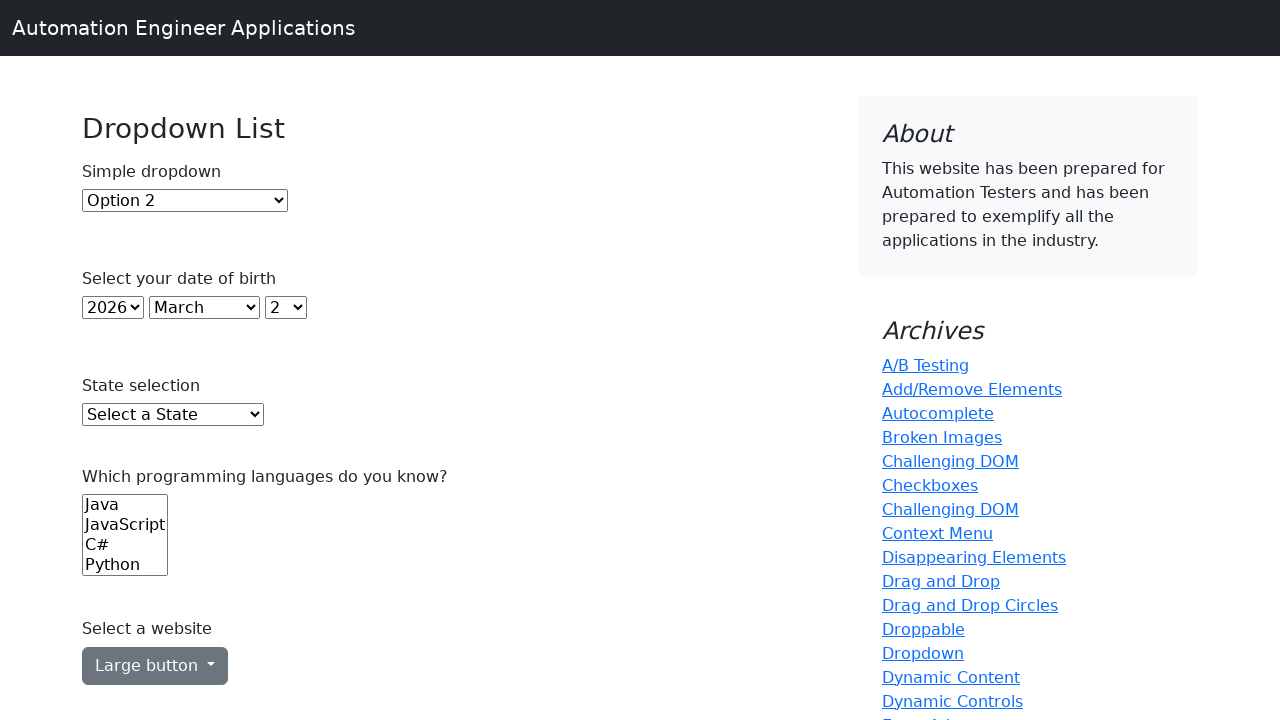

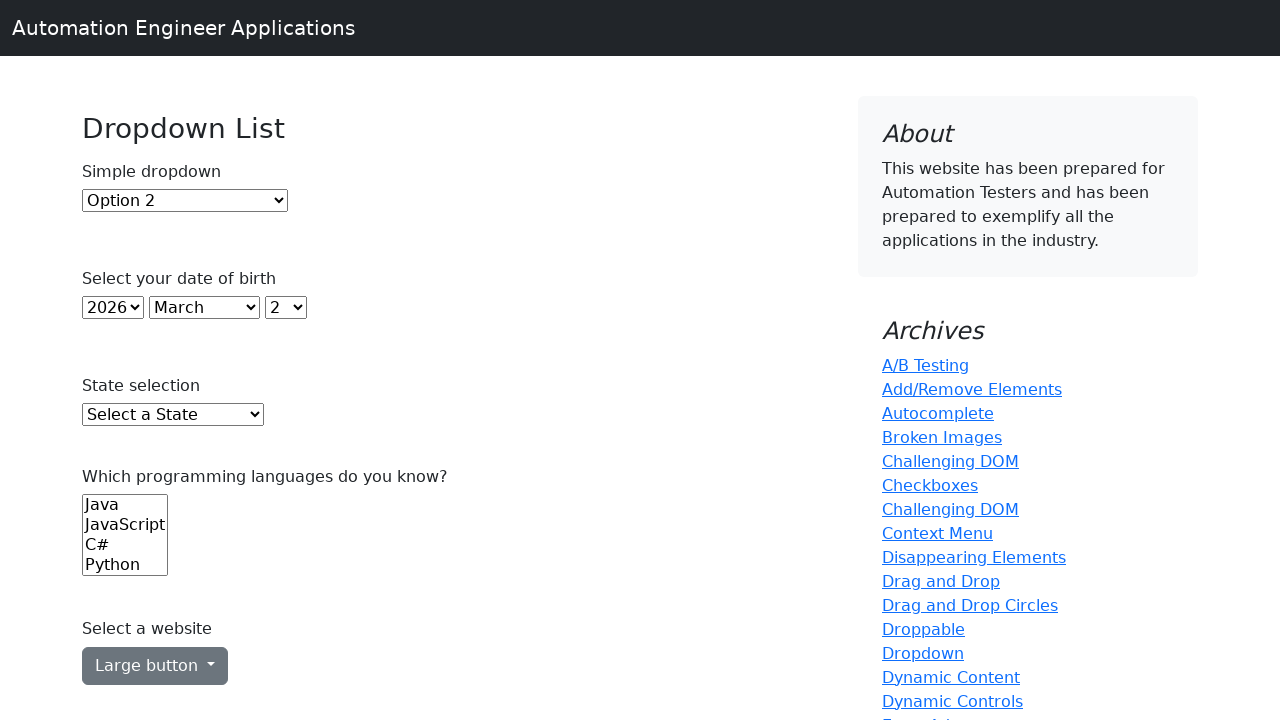